Tests standard click functionality by clicking a button and verifying the success message appears

Starting URL: https://demoqa.com/buttons

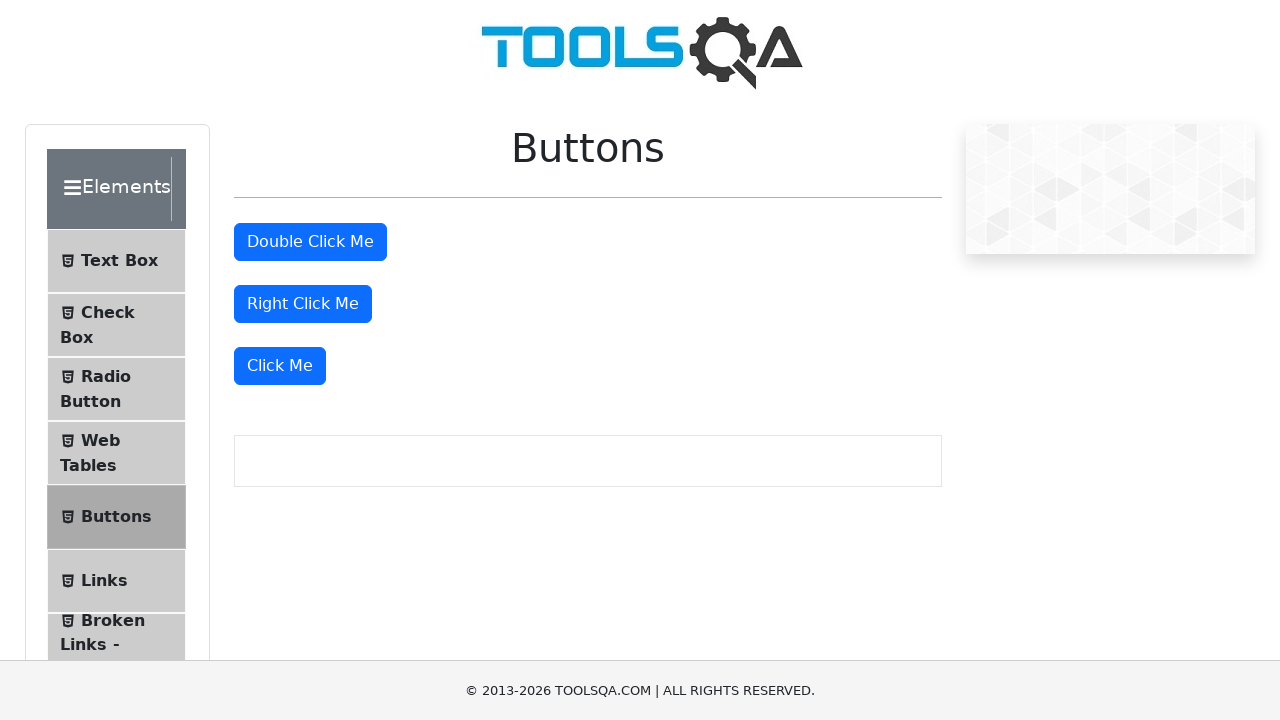

Clicked the 'Click Me' button at (280, 366) on xpath=//button[text()='Click Me']
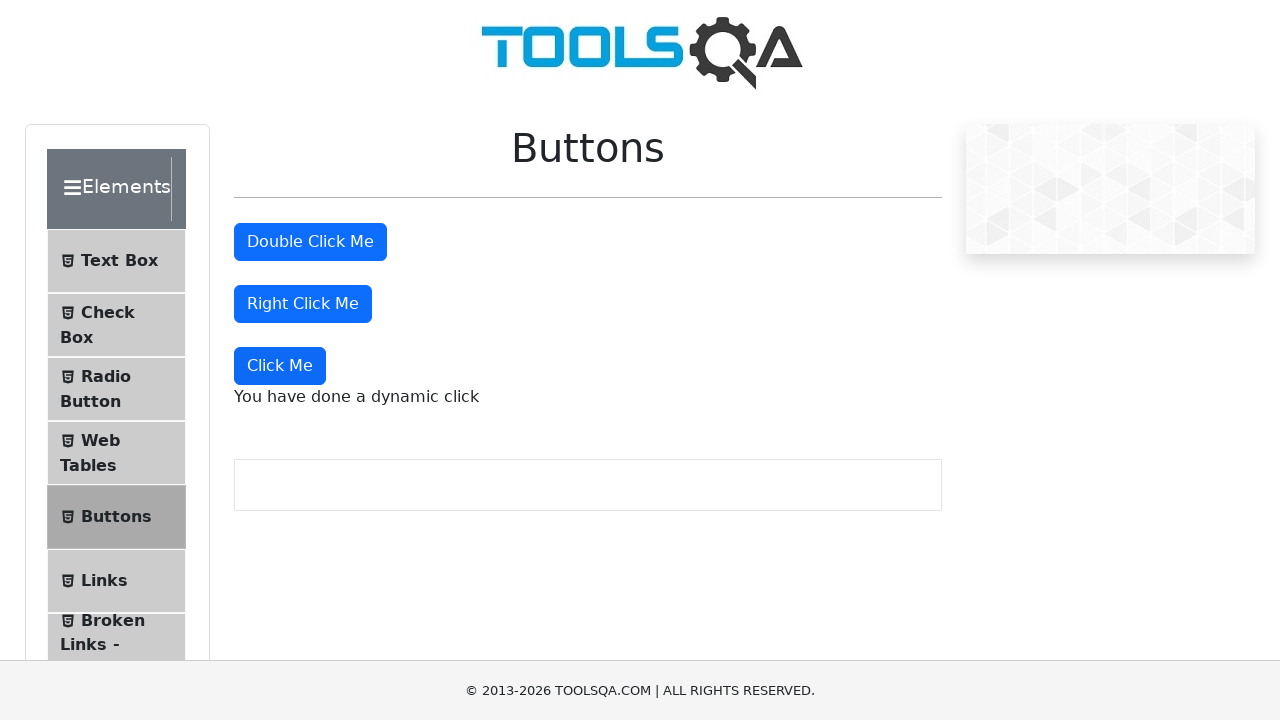

Verified the dynamic click message appeared
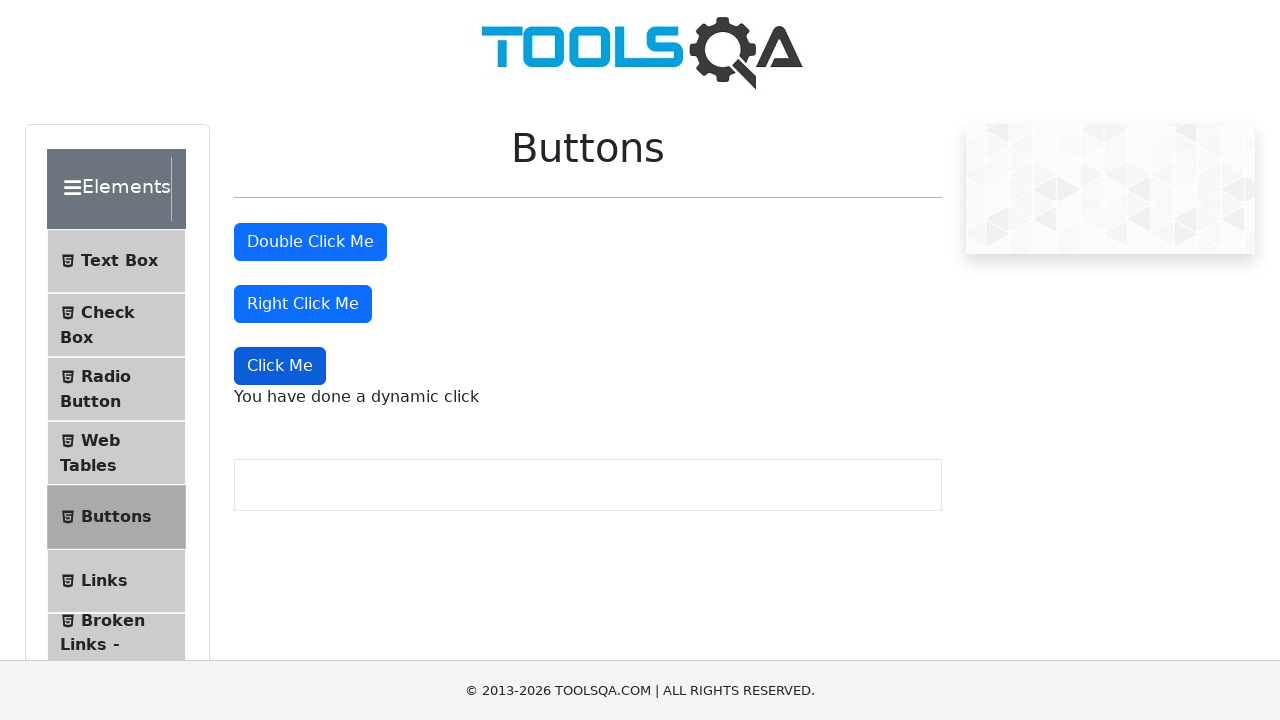

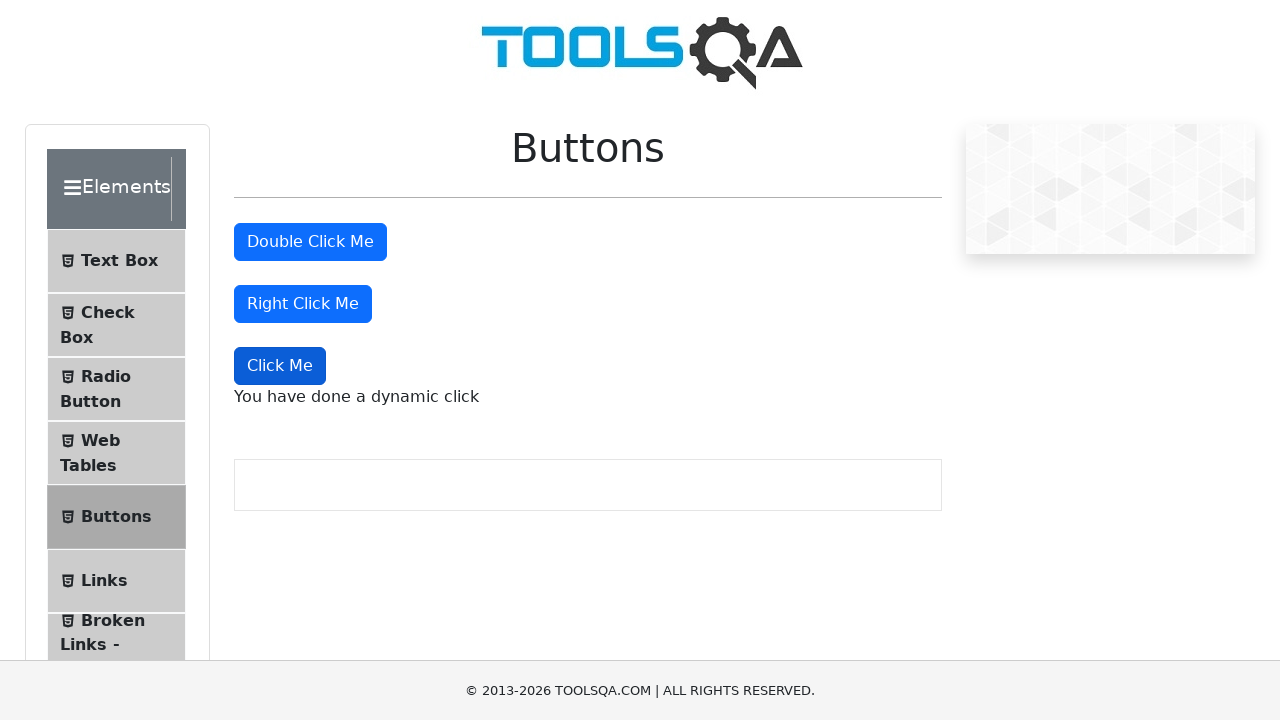